Tests that clicking on the search box on the movie website homepage navigates to the search page. Verifies the URL contains 'searchPage' after clicking.

Starting URL: https://movie-d.juyoufuli.com/

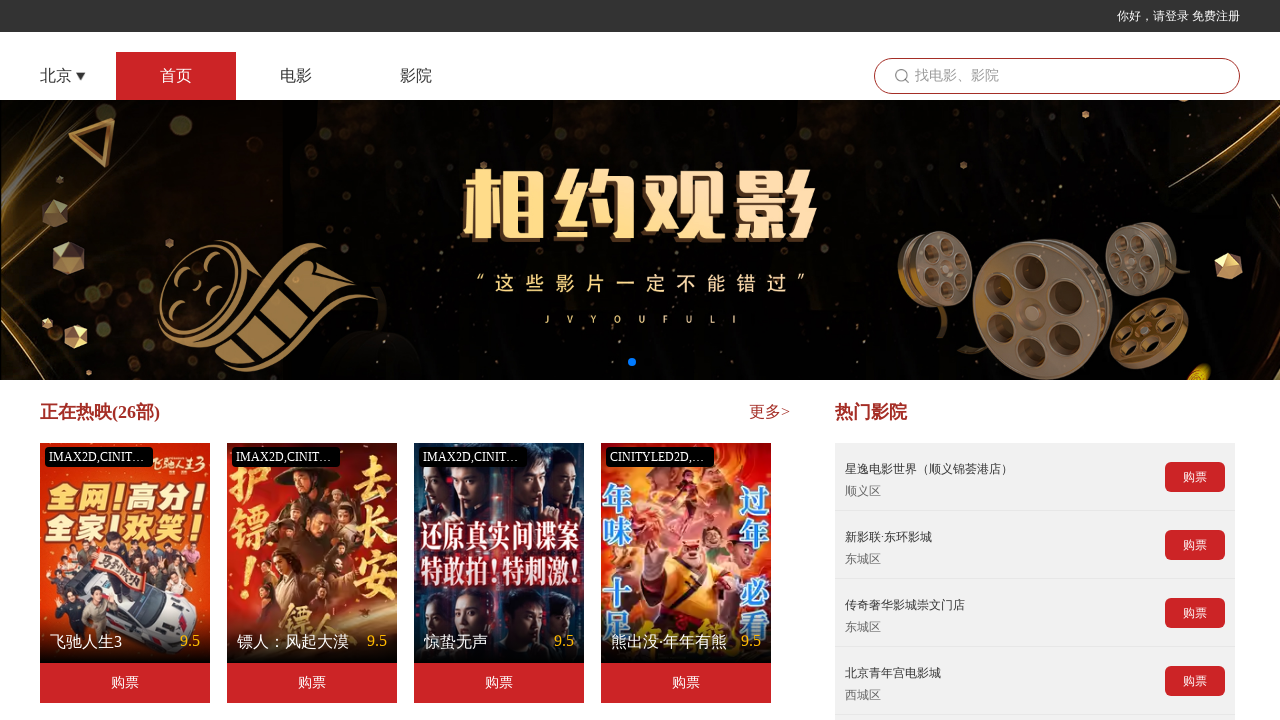

Search content box selector loaded (.seearchContent)
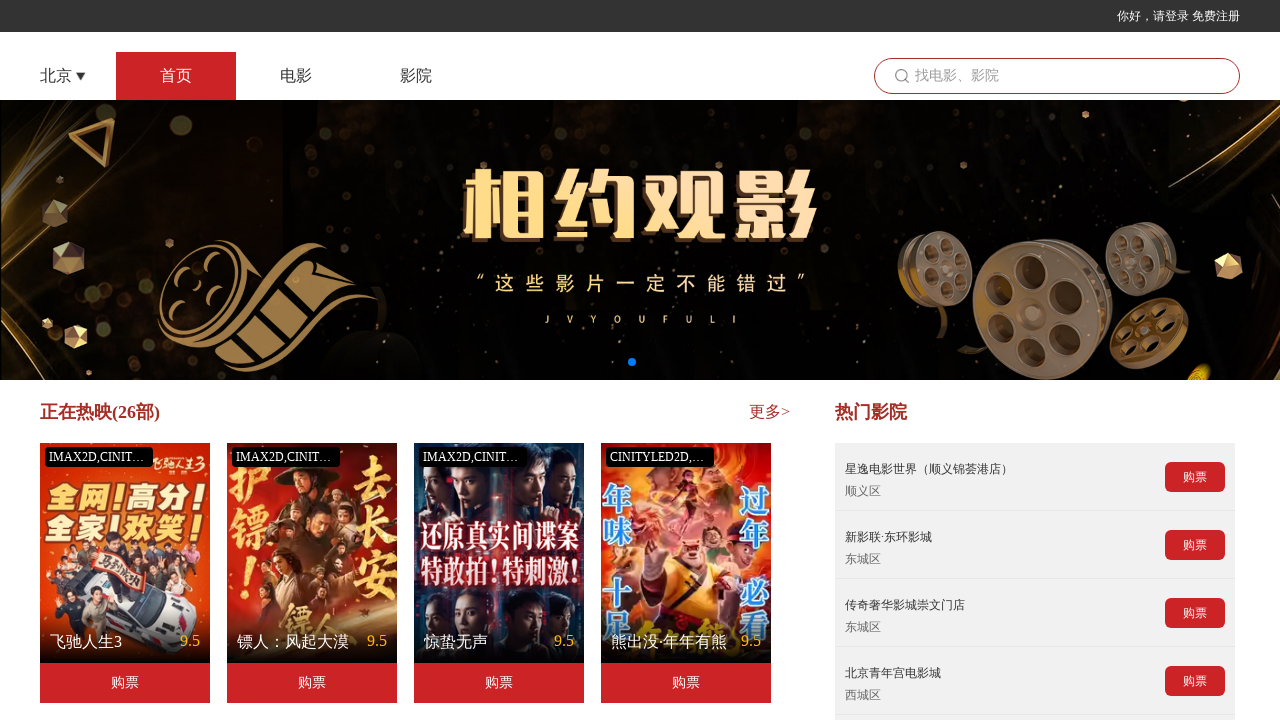

Clicked on search content box at (1057, 76) on .seearchContent
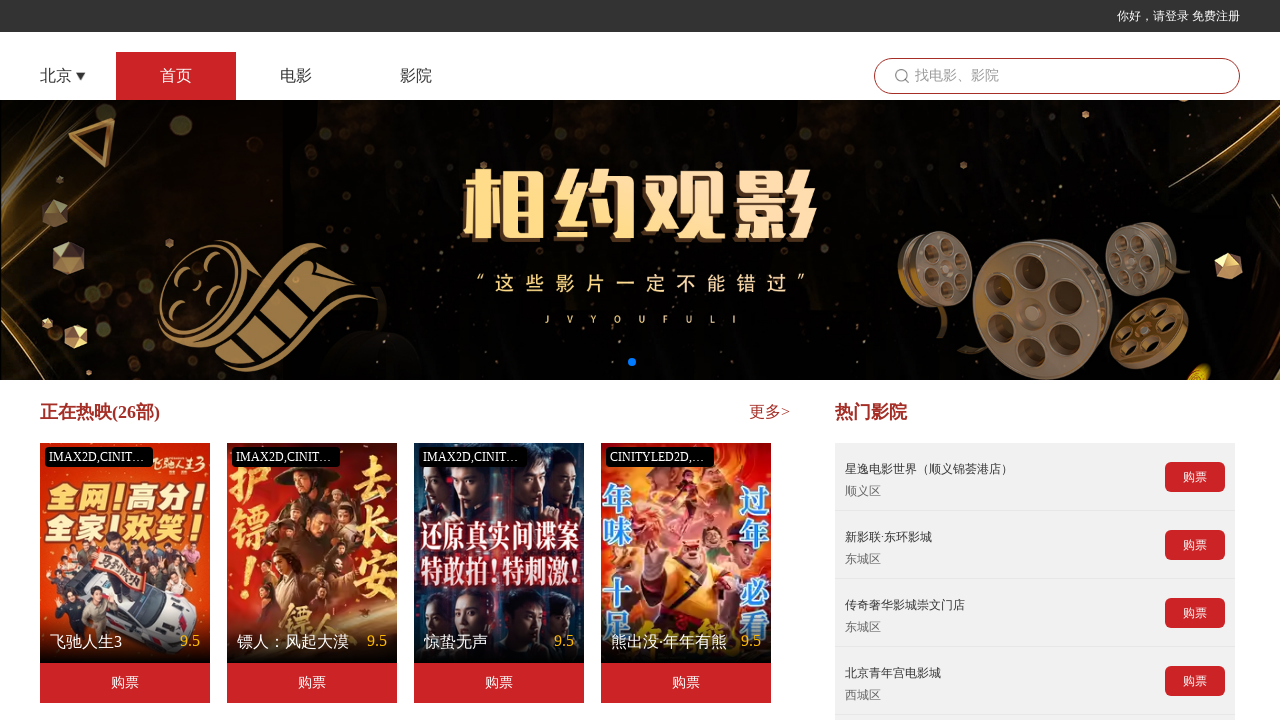

Navigation to search page completed (URL contains searchPage)
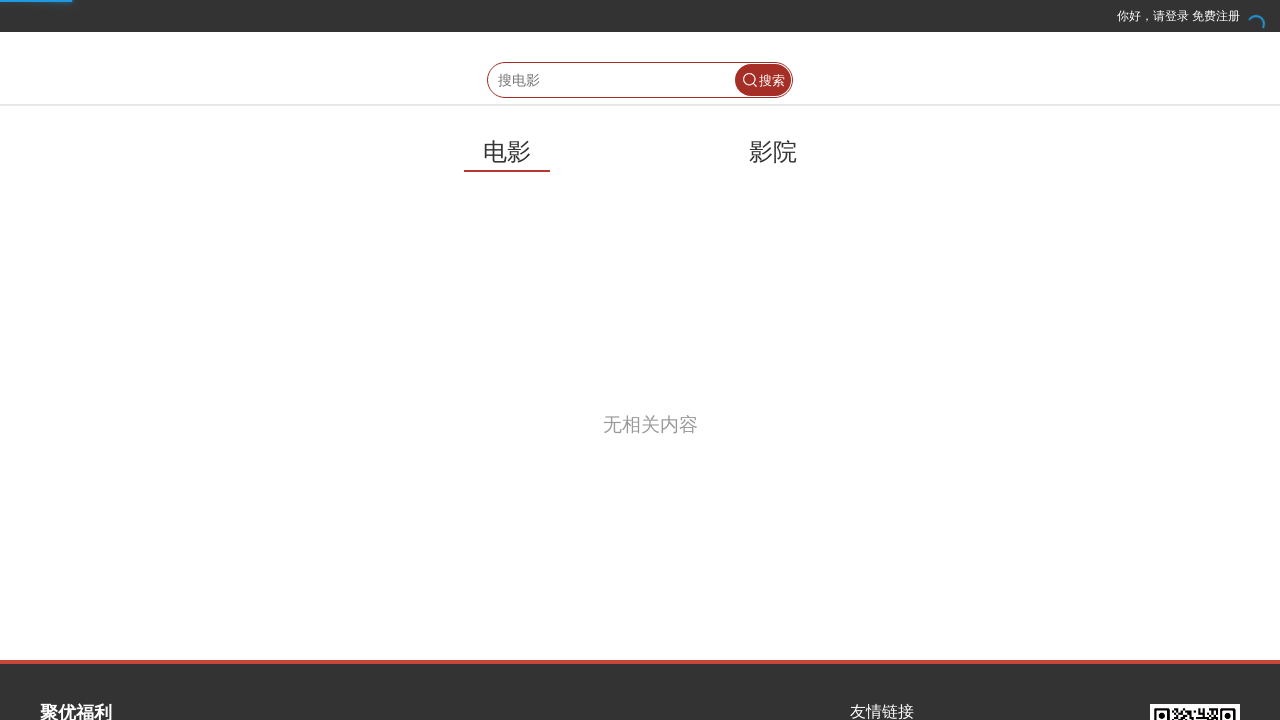

Retrieved current URL: https://movie-d.juyoufuli.com/searchPage
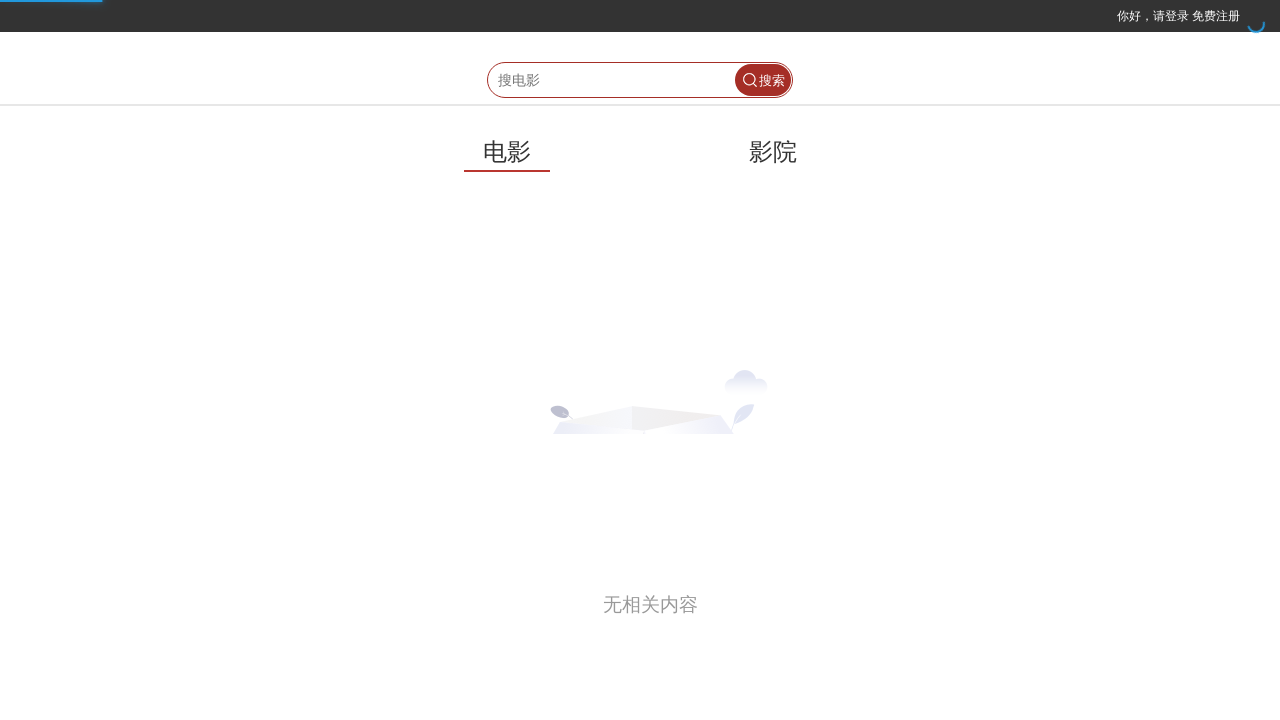

Verified URL contains 'searchPage' - assertion passed
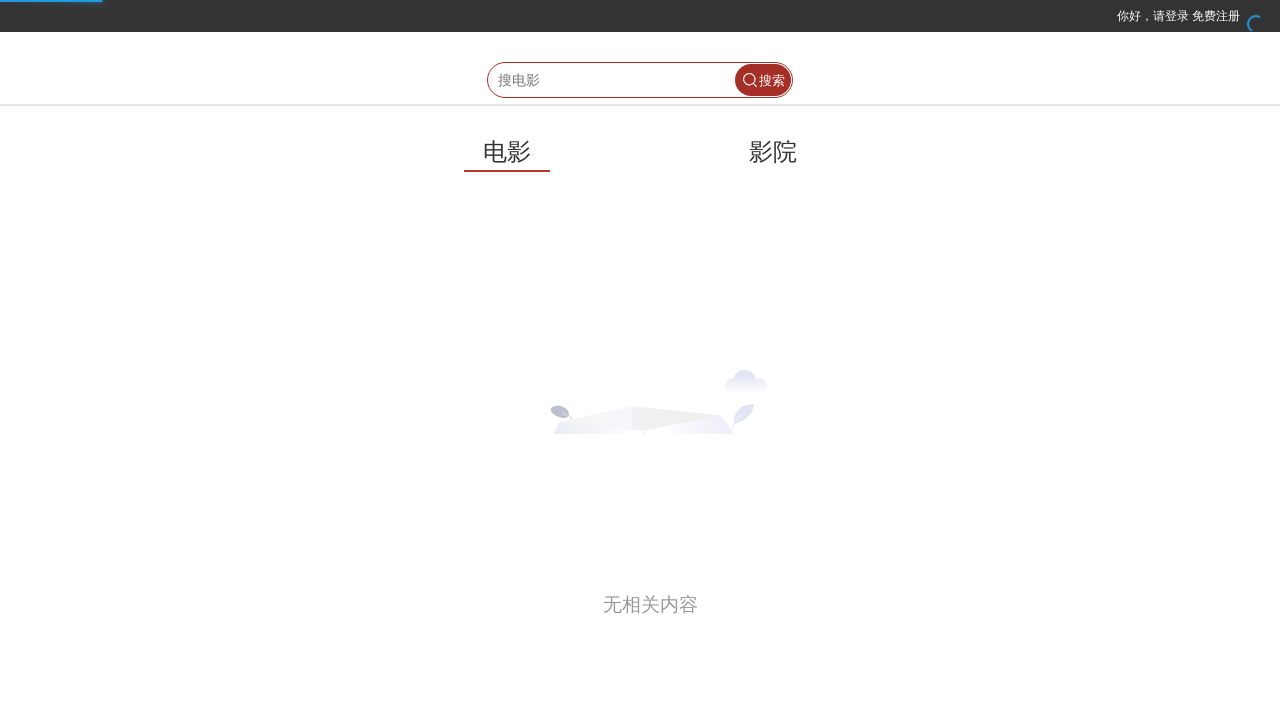

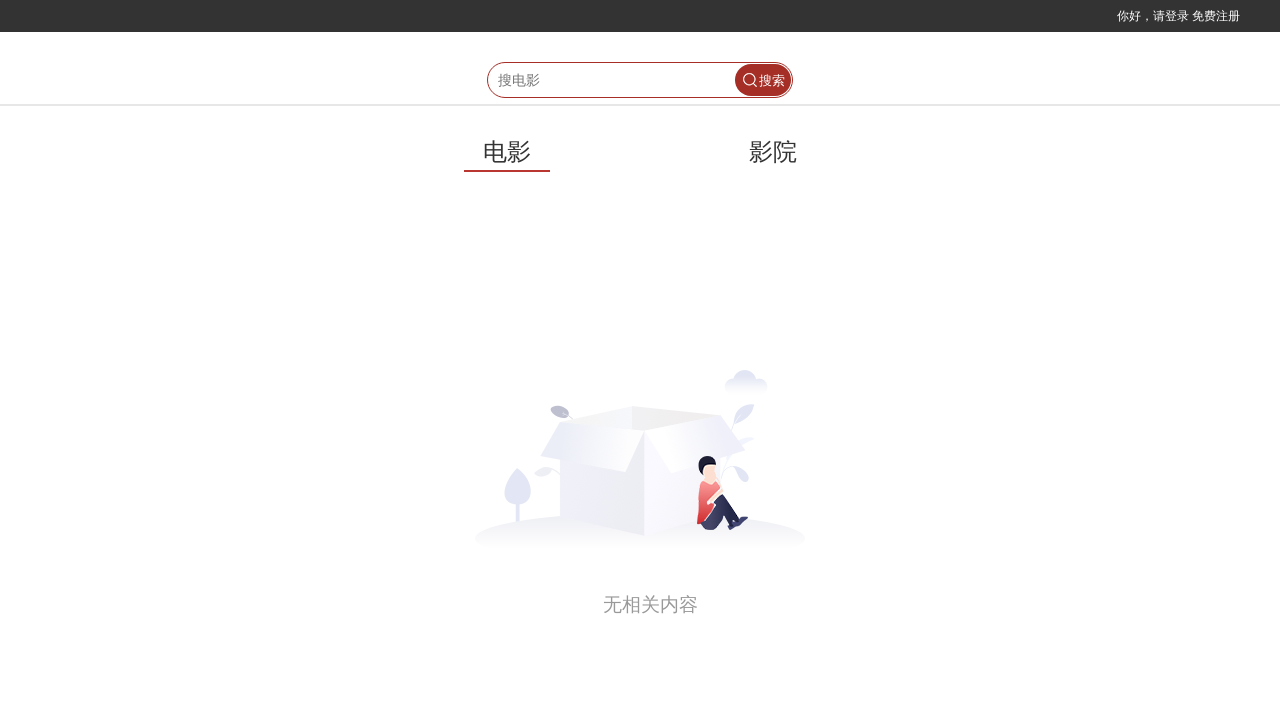